Tests the BigBasket e-commerce flow by navigating through category menus (Foodgrains > Rice & Rice Products > Boiled Rice), selecting a Tamil Ponni Boiled Rice product, choosing the 5kg variant, and adding it to the basket.

Starting URL: https://www.bigbasket.com/

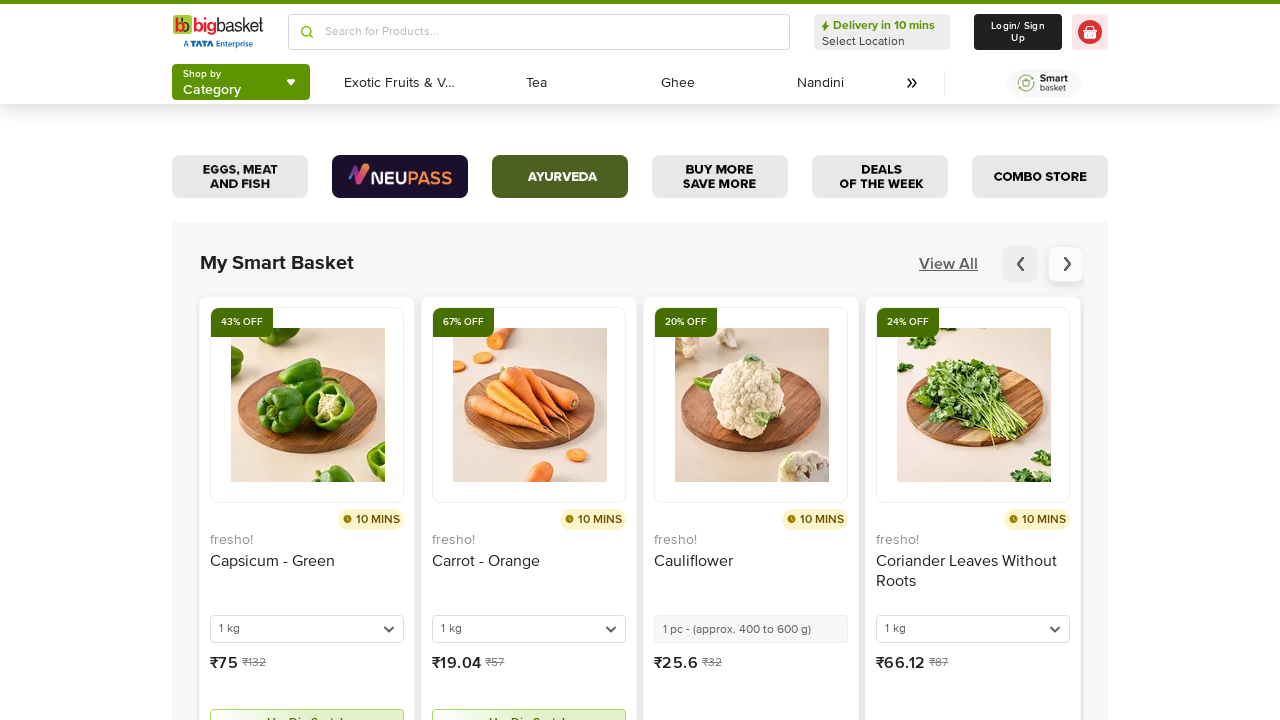

Clicked on Category menu at (212, 90) on (//span[text()='Category'])[2]
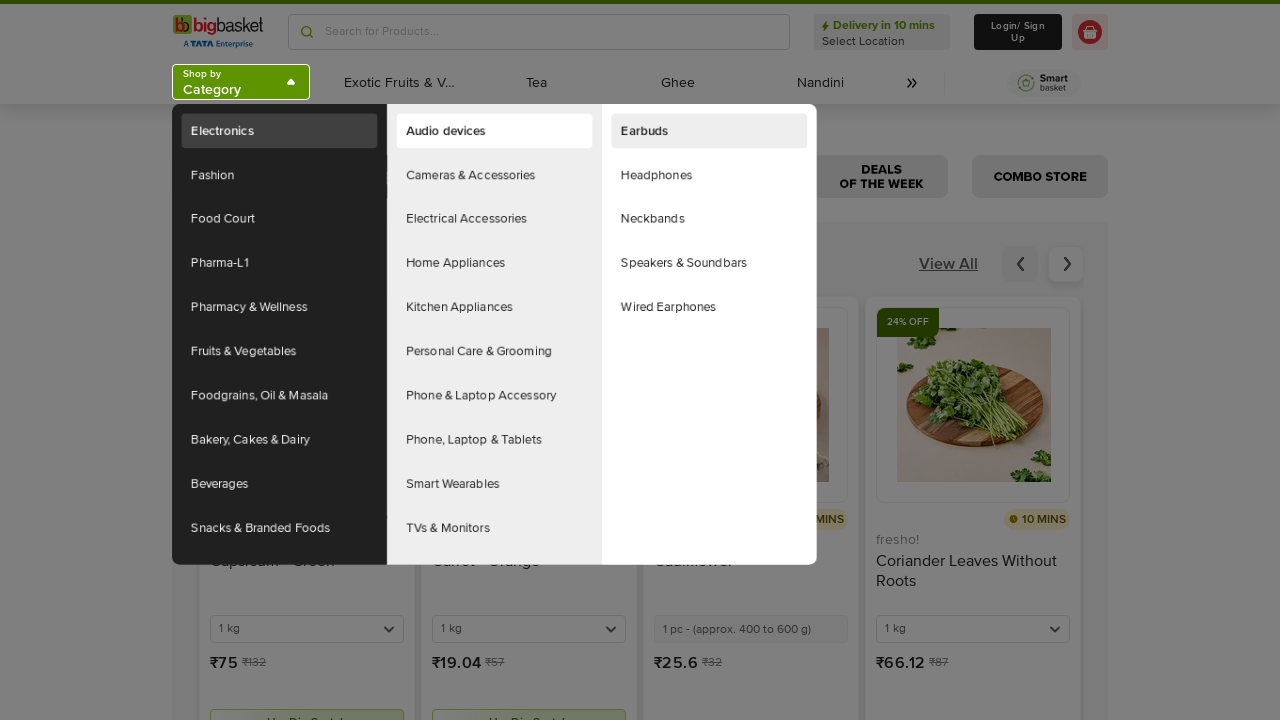

Waited for menu to load
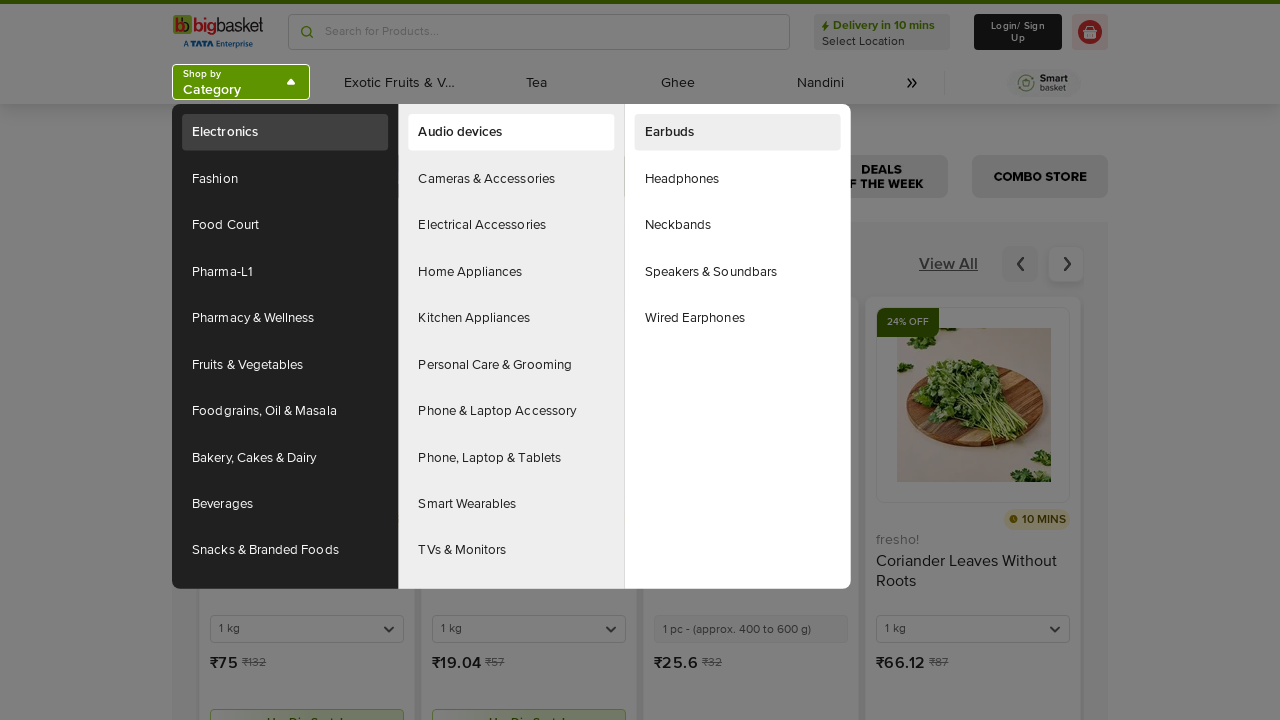

Hovered over 'Foodgrains, Oil & Masala' category at (285, 411) on (//a[text()='Foodgrains, Oil & Masala'])[2]
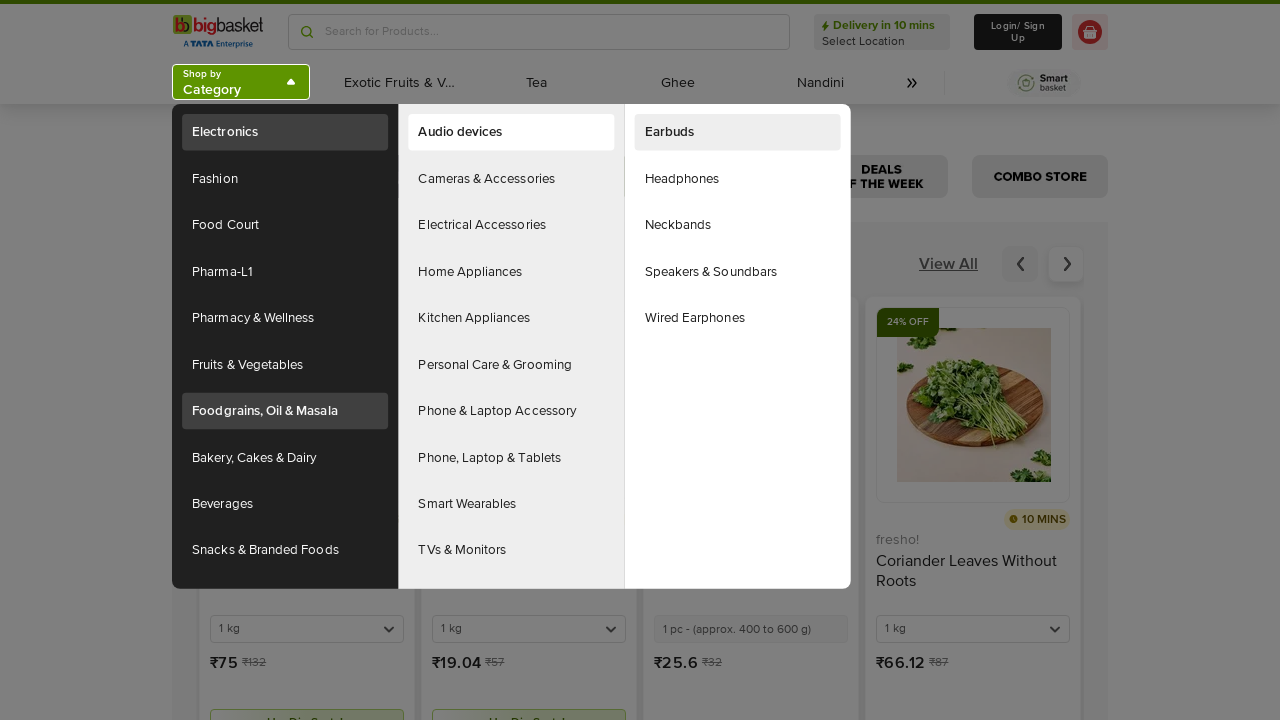

Waited for submenu to appear
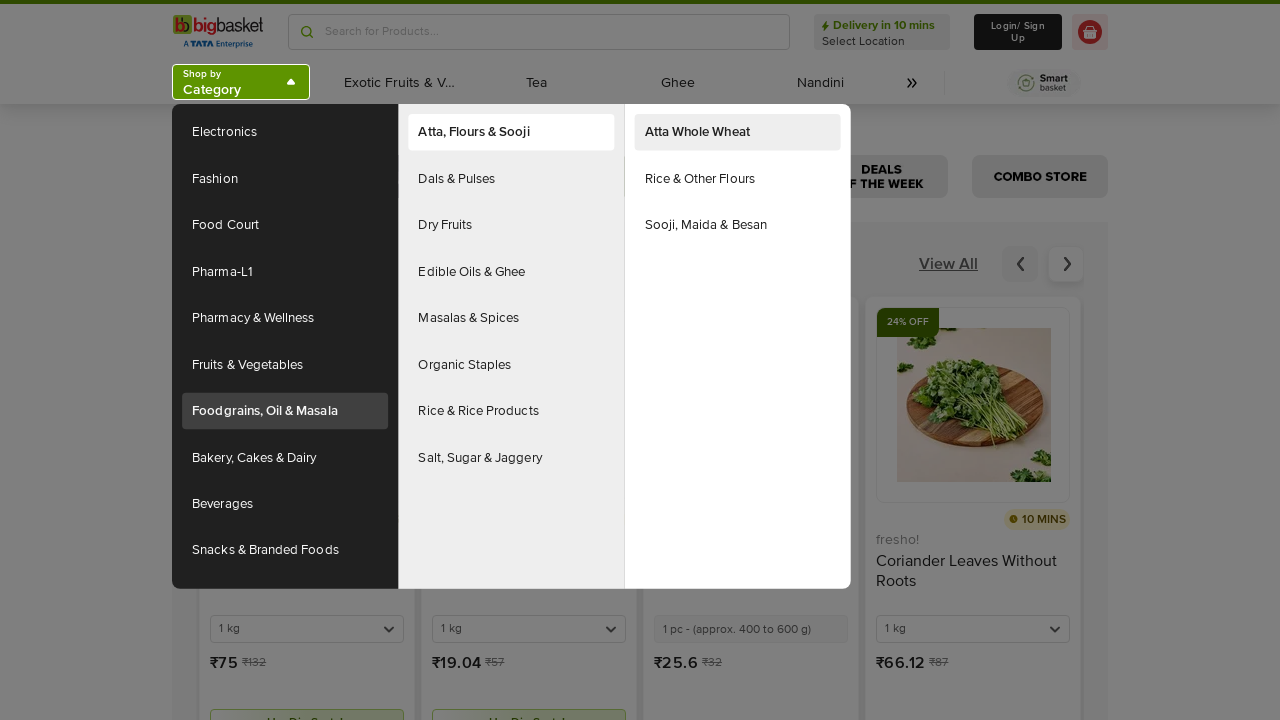

Hovered over 'Rice & Rice Products' submenu at (511, 411) on xpath=//li[@class='jsx-1259984711']//a[text()='Rice & Rice Products']
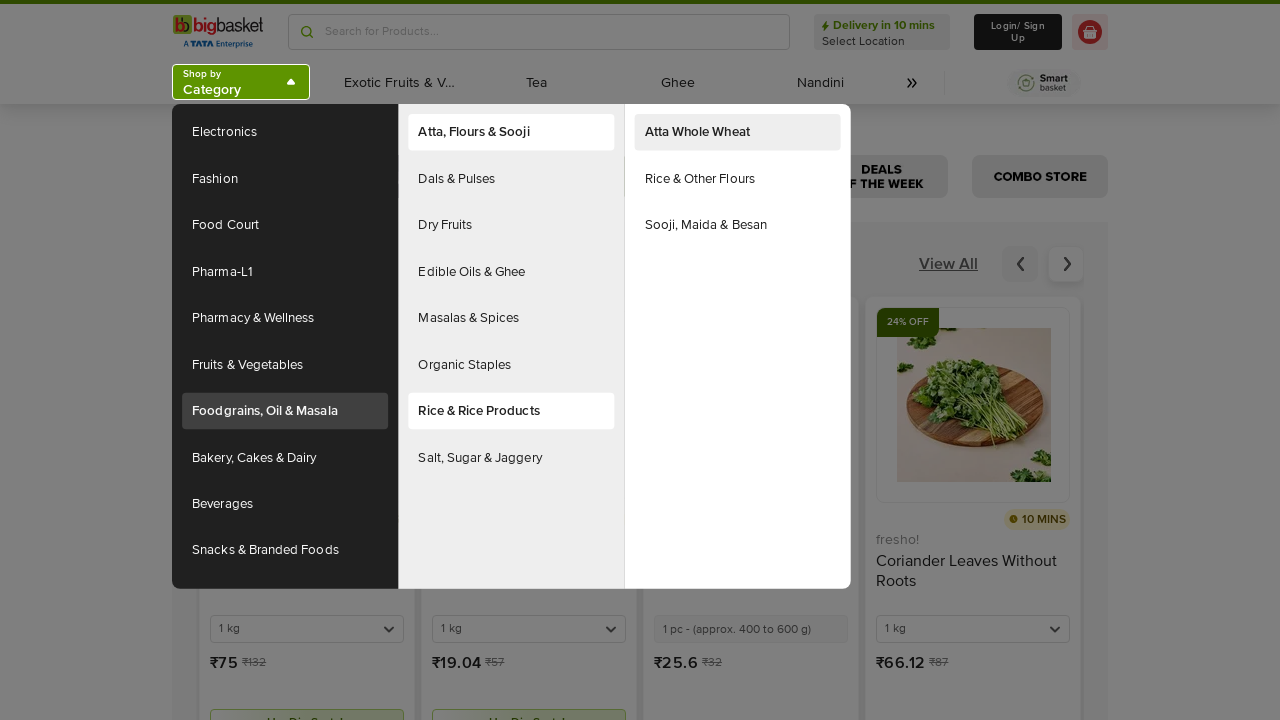

Waited for nested submenu to appear
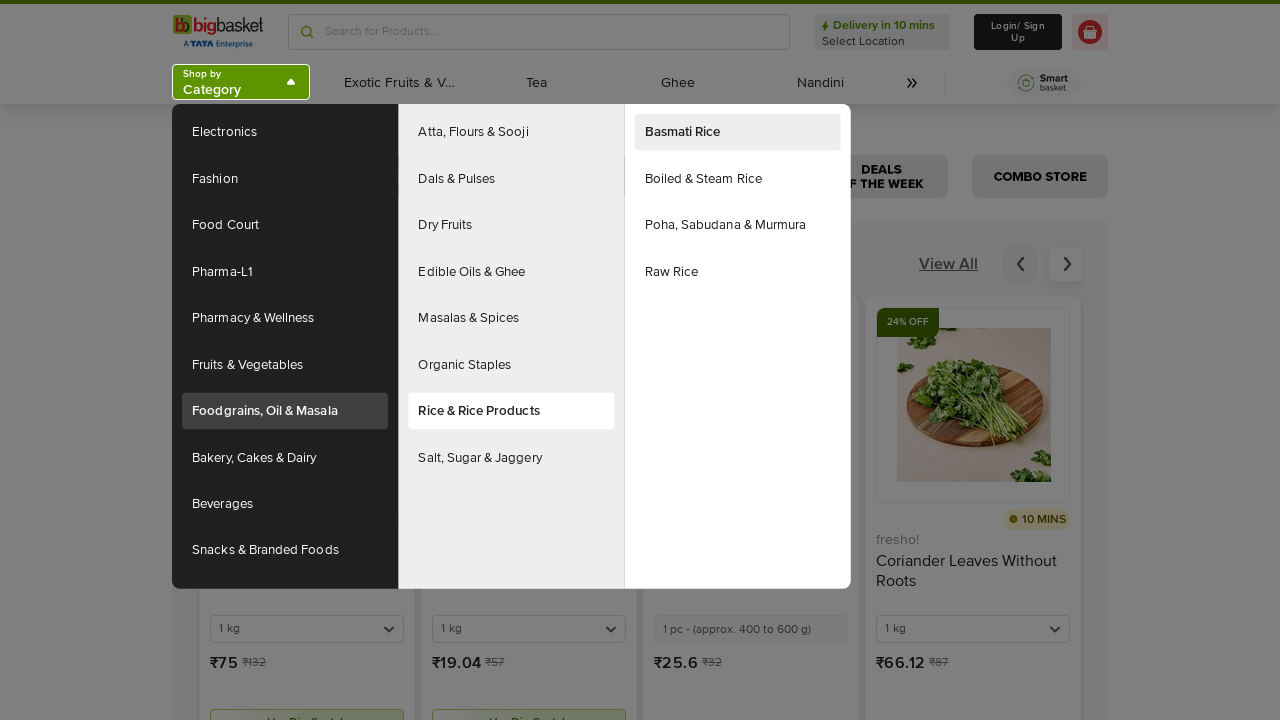

Hovered over 'Boiled & Steam Rice' option at (738, 179) on xpath=//li[@class='jsx-1259984711']//a[text()='Boiled & Steam Rice']
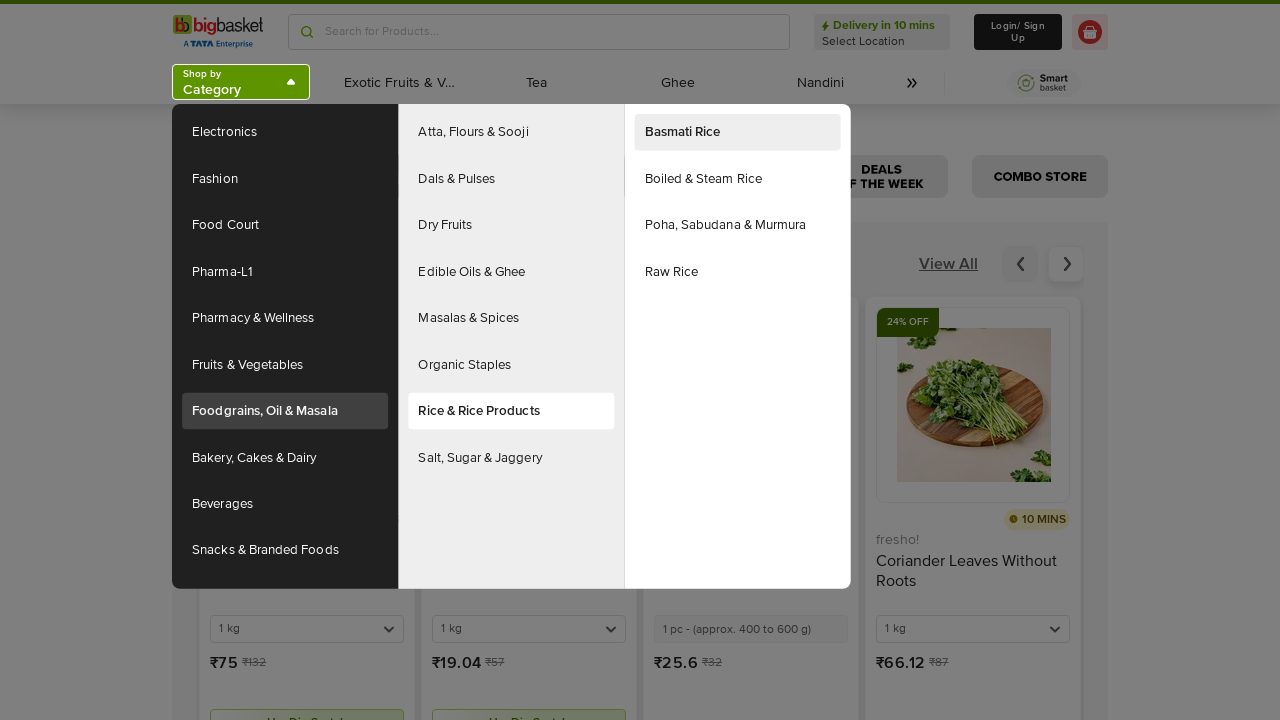

Clicked on 'Boiled & Steam Rice' category at (738, 179) on xpath=//li[@class='jsx-1259984711']//a[text()='Boiled & Steam Rice']
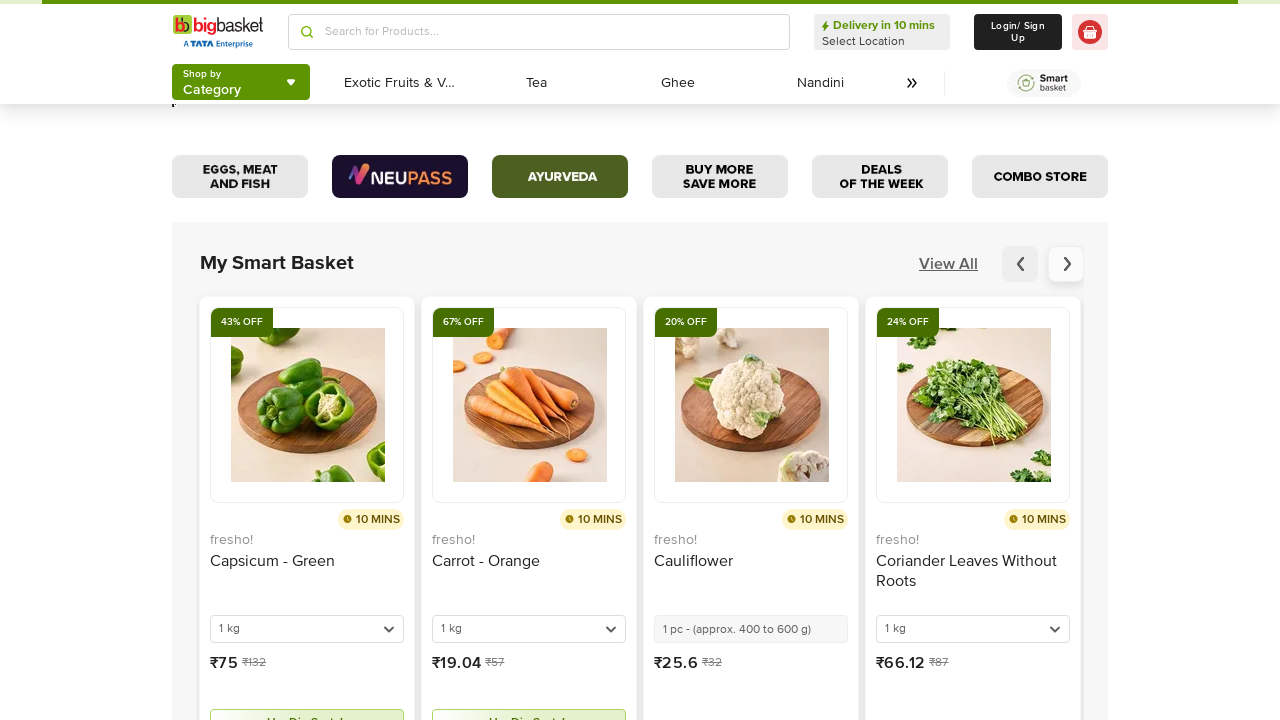

Waited for Tamil Ponni Boiled Rice product to load
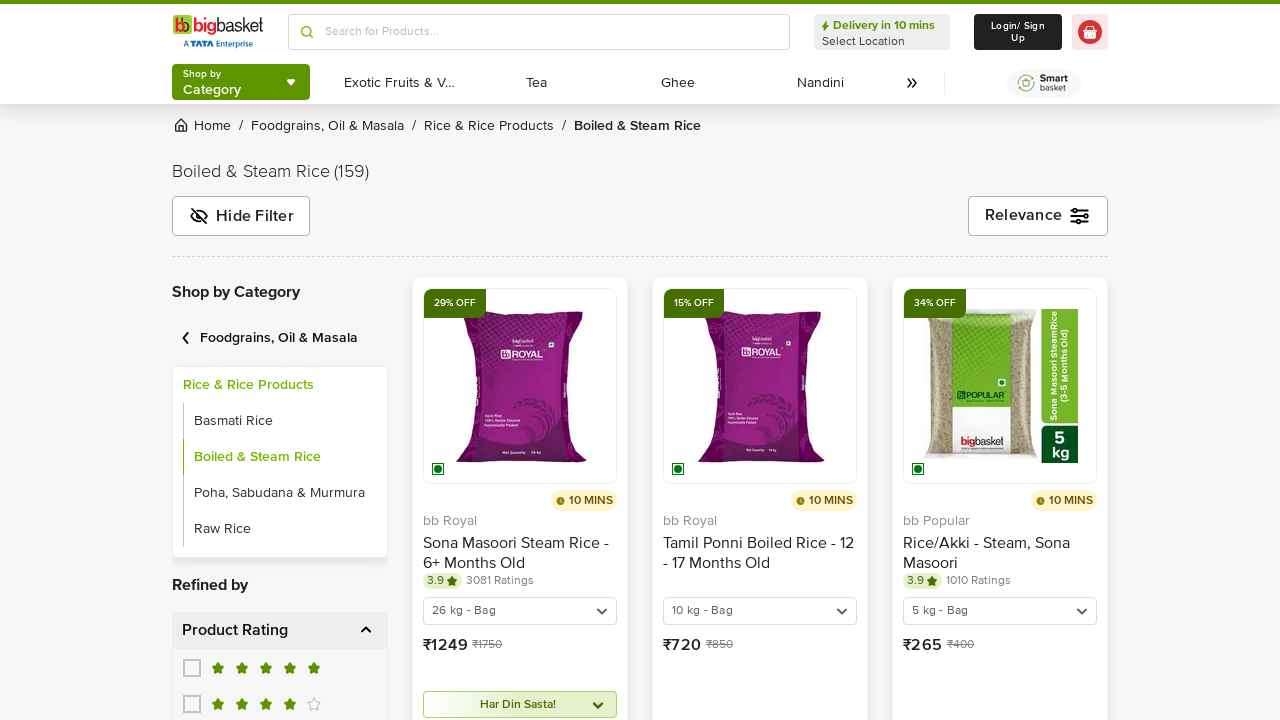

Clicked on Tamil Ponni Boiled Rice product at (760, 551) on xpath=//h3[contains(text(),'Tamil Ponni Boiled Rice')]
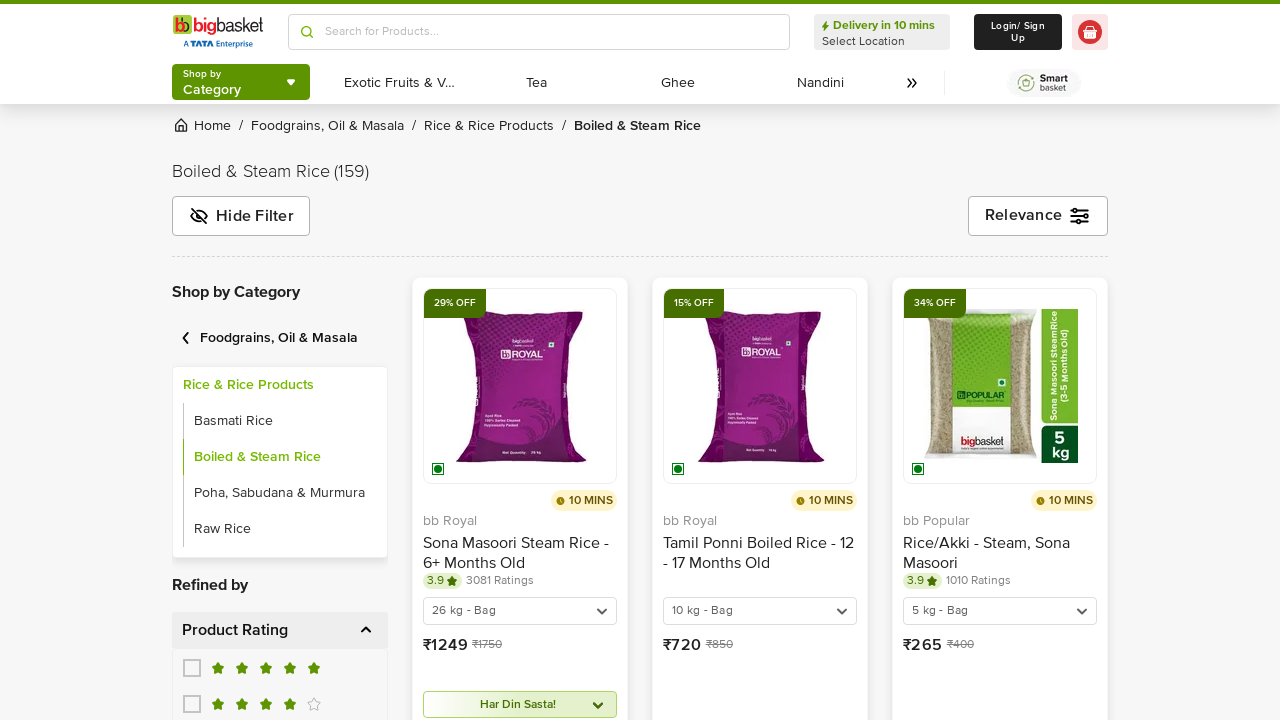

Waited for new tab to open
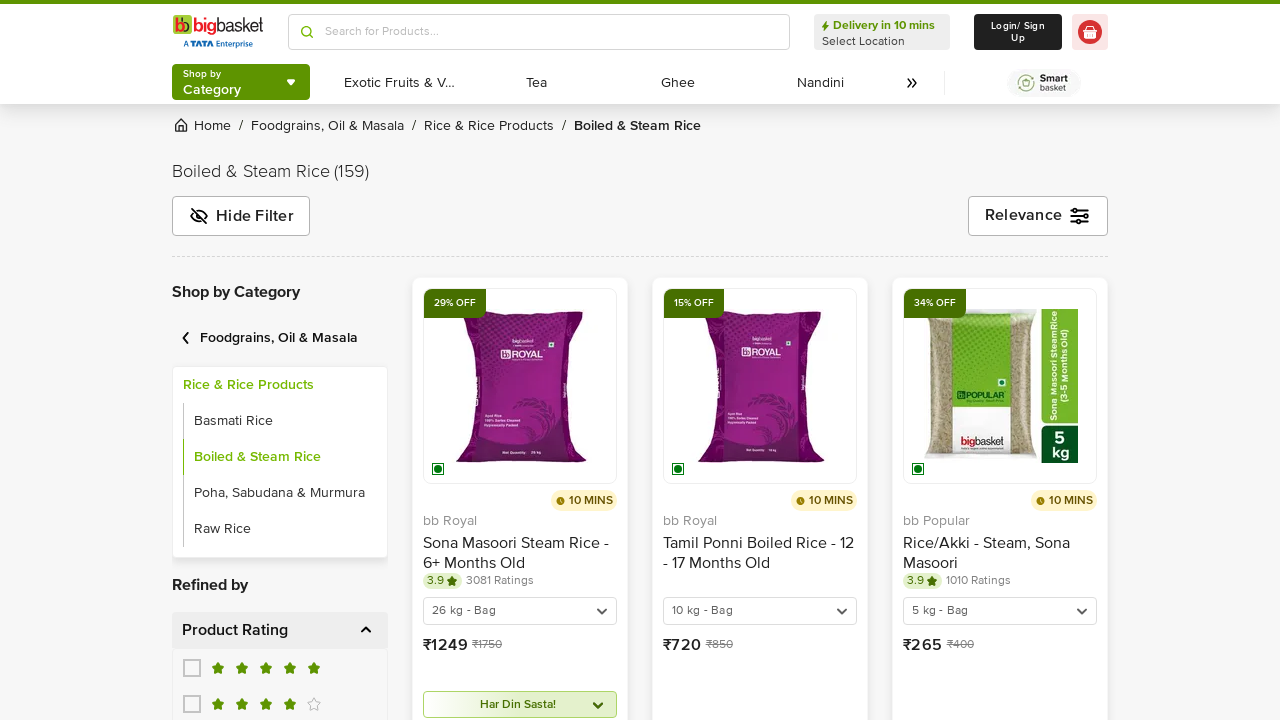

Waited for 5 kg variant option to load
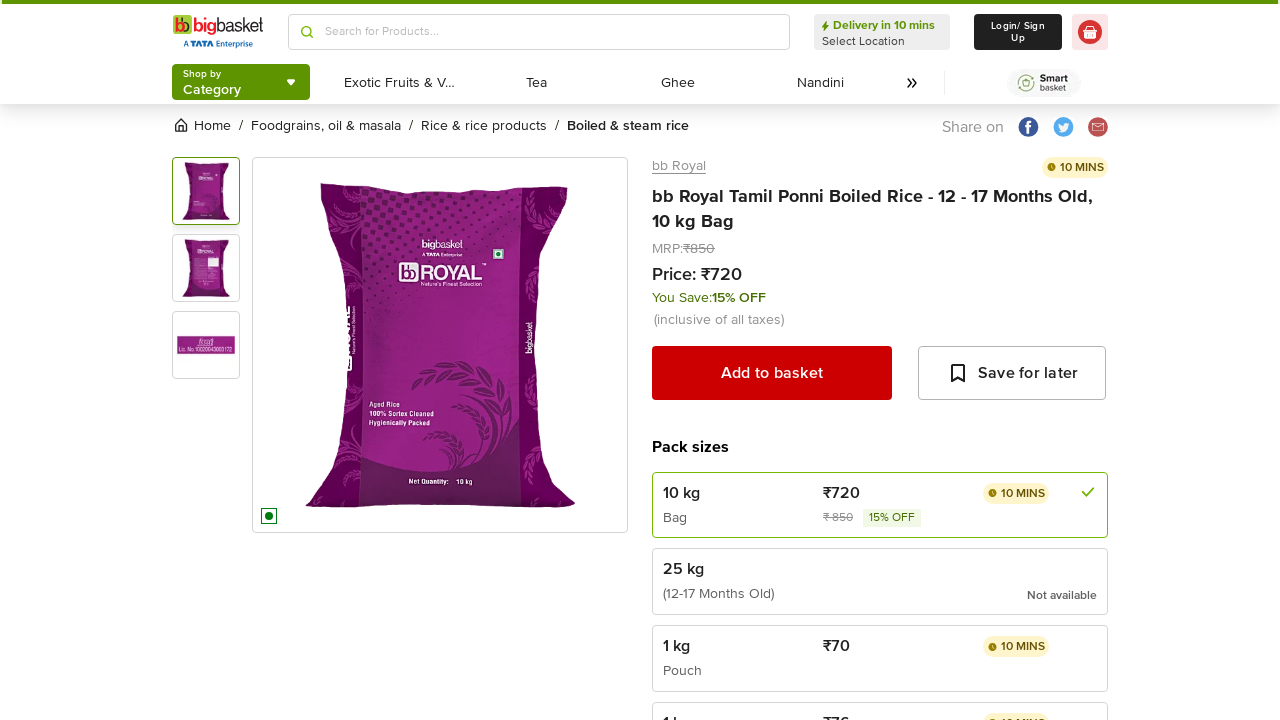

Selected 5 kg variant at (743, 361) on xpath=//span[text()='5 kg']
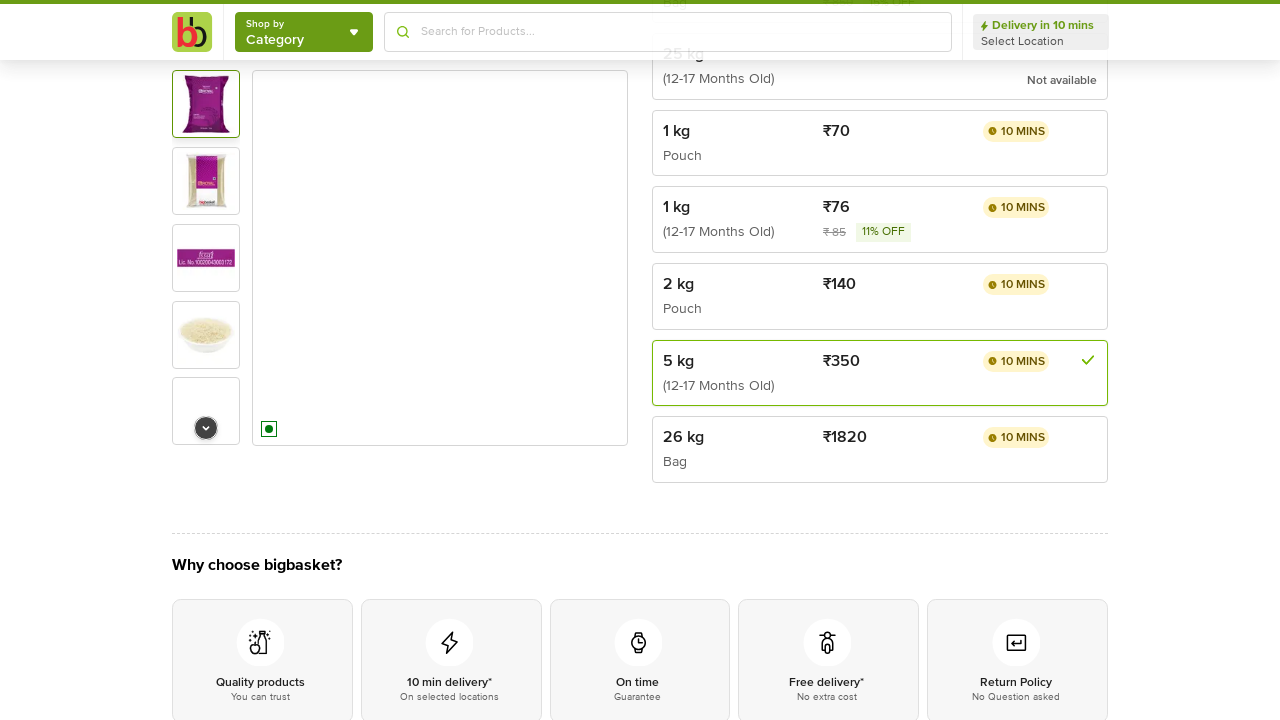

Waited for 'Add to basket' button to load
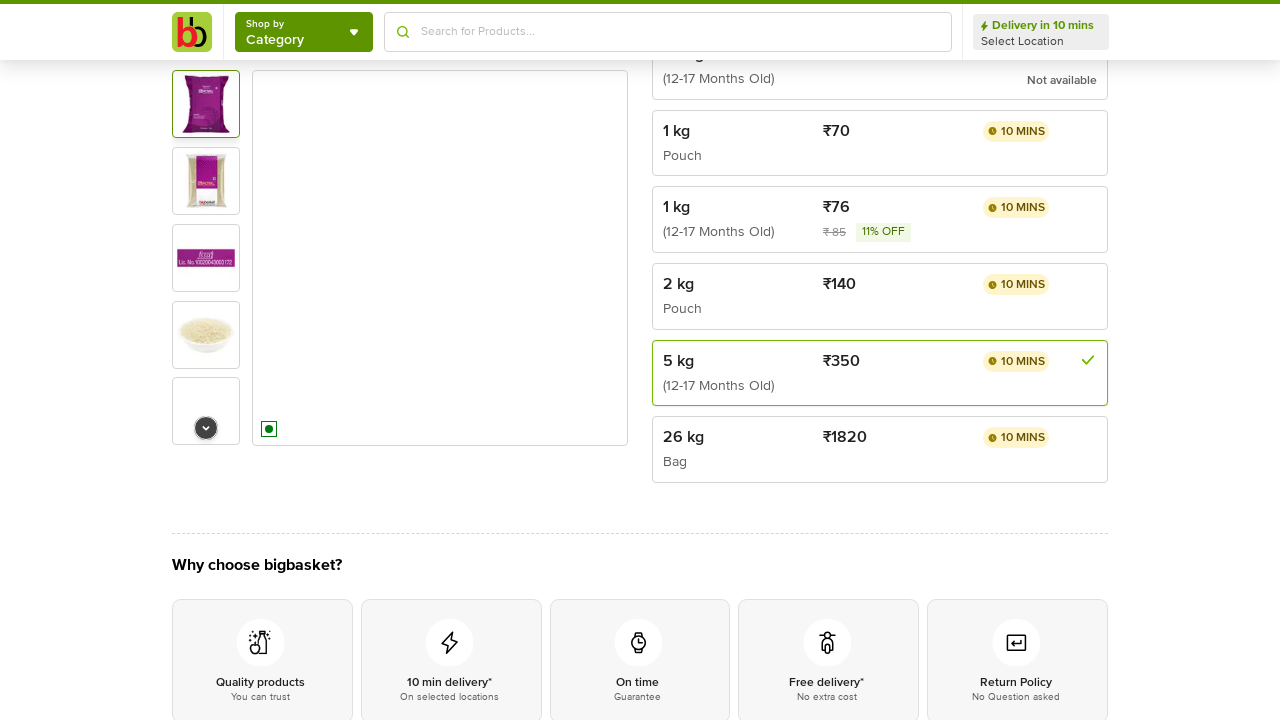

Clicked 'Add to basket' button at (772, 328) on xpath=//button[text()='Add to basket']
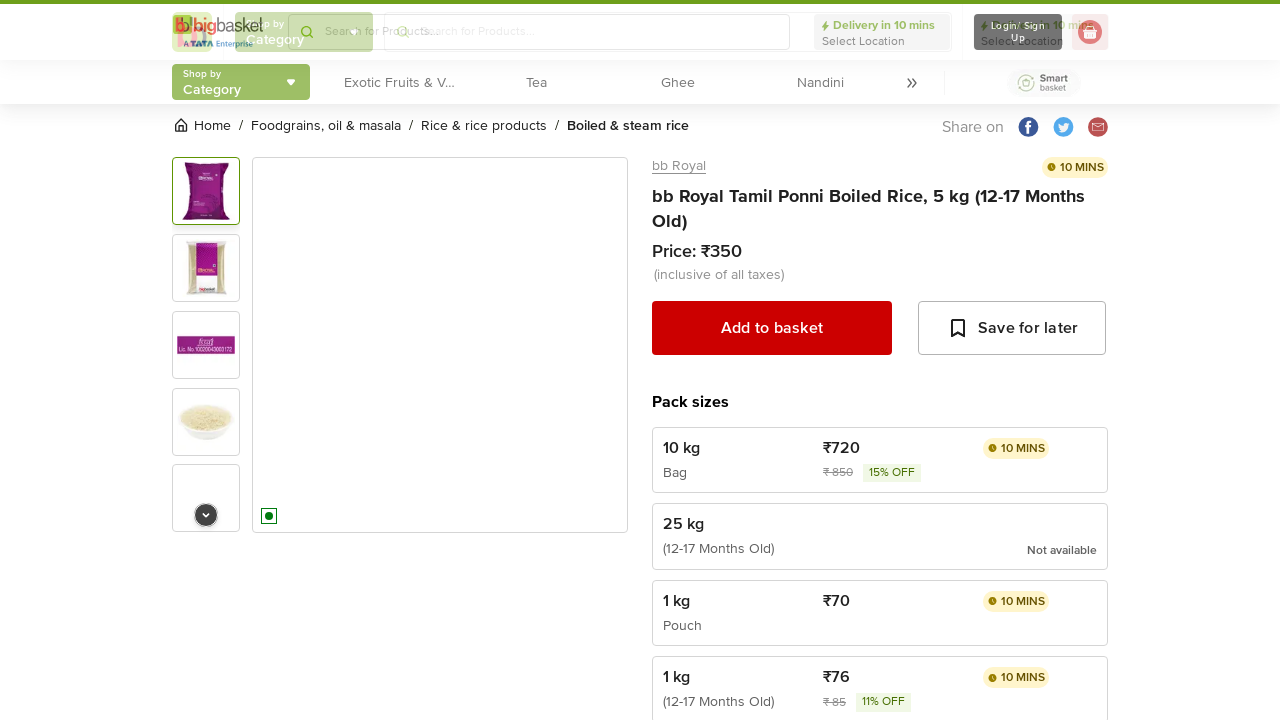

Product successfully added to basket - success message appeared
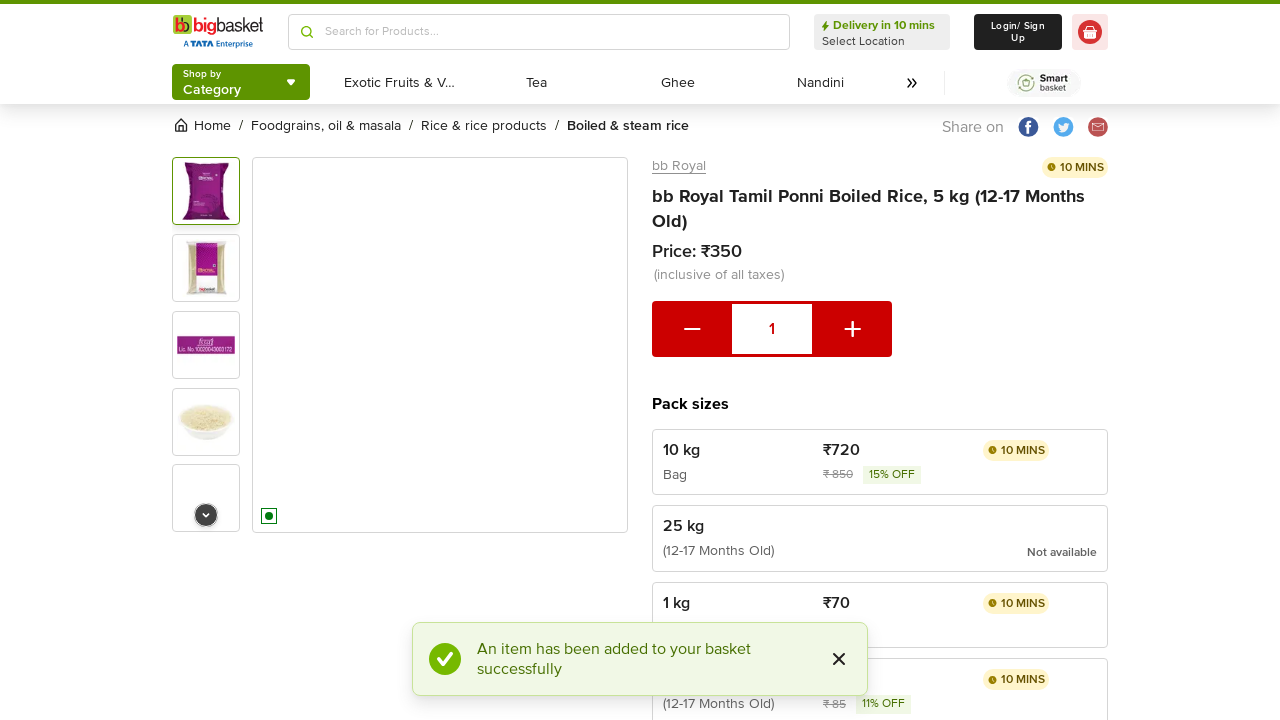

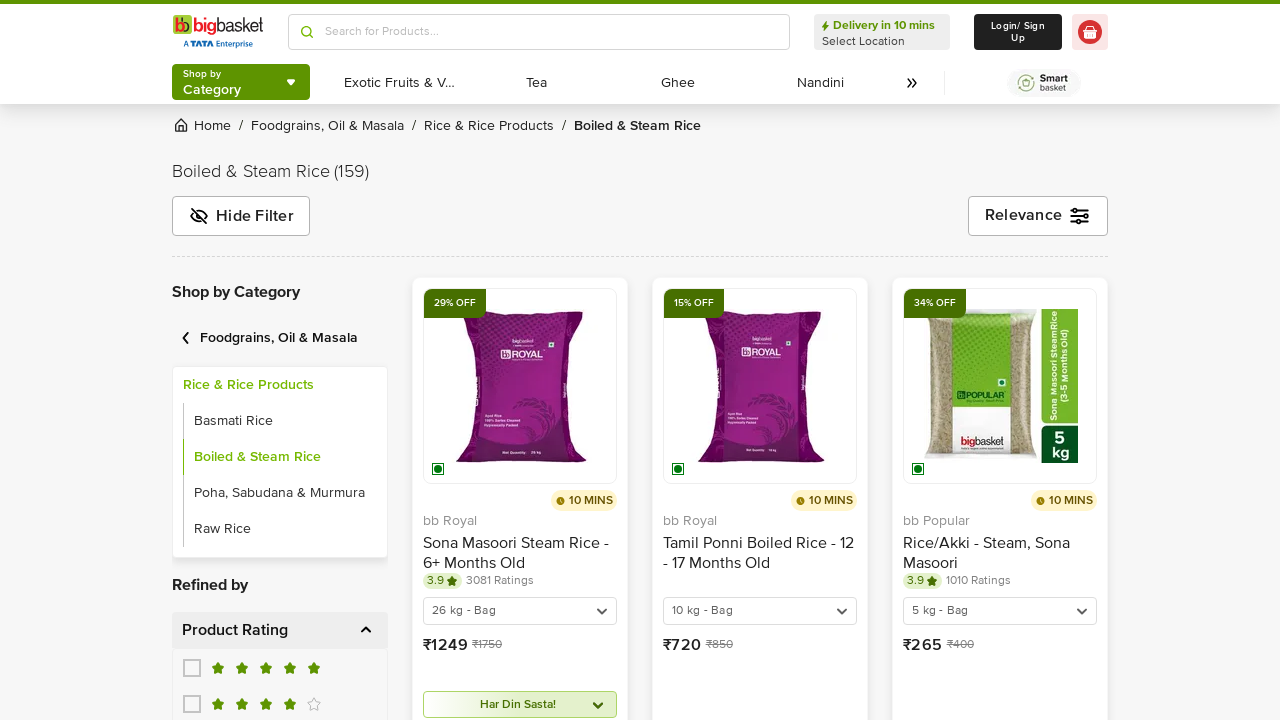